Tests browser navigation methods by navigating to a page, then using back, forward, and refresh navigation controls to verify browser history and page reload functionality.

Starting URL: https://opensource-demo.orangehrmlive.com/

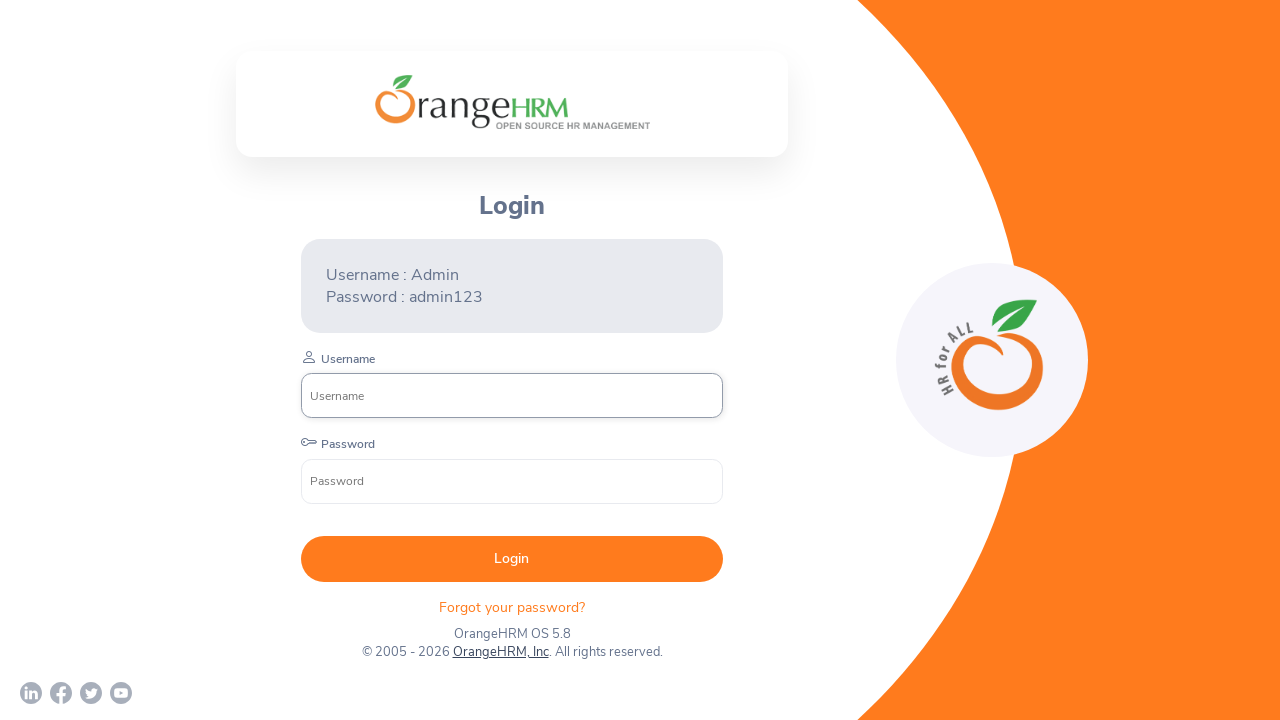

Navigated back in browser history
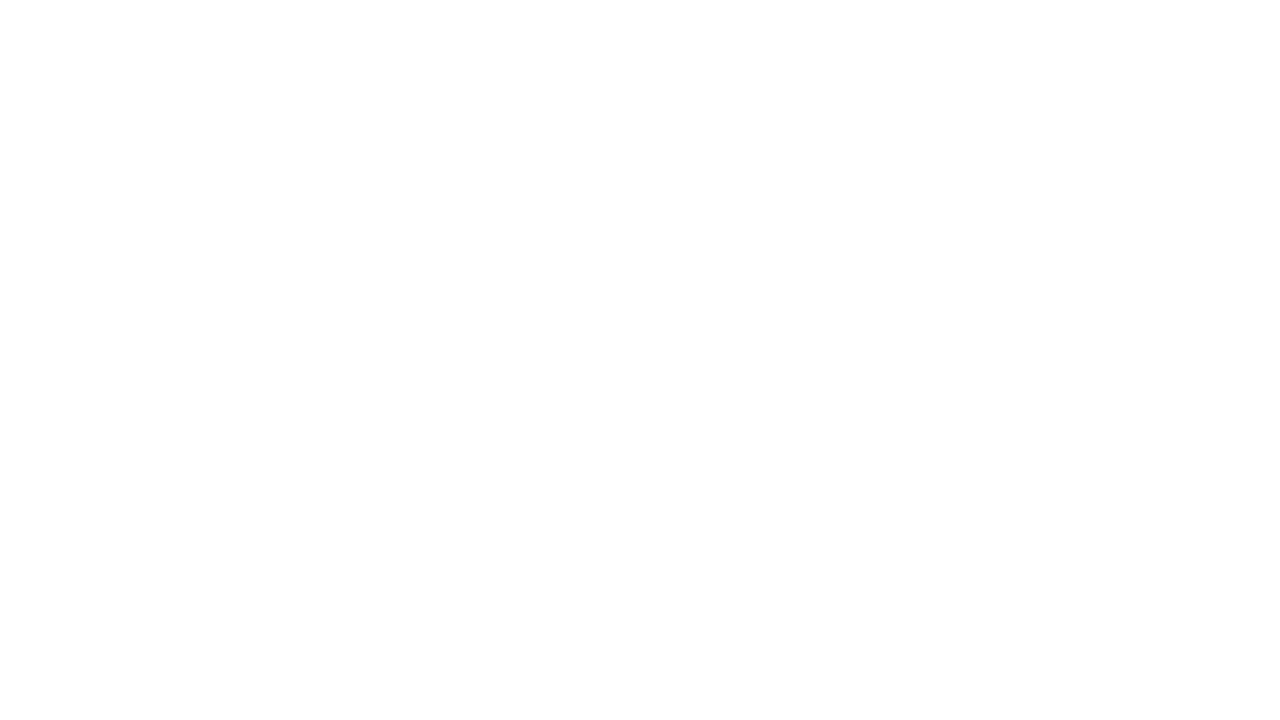

Waited 1000ms for back navigation to complete
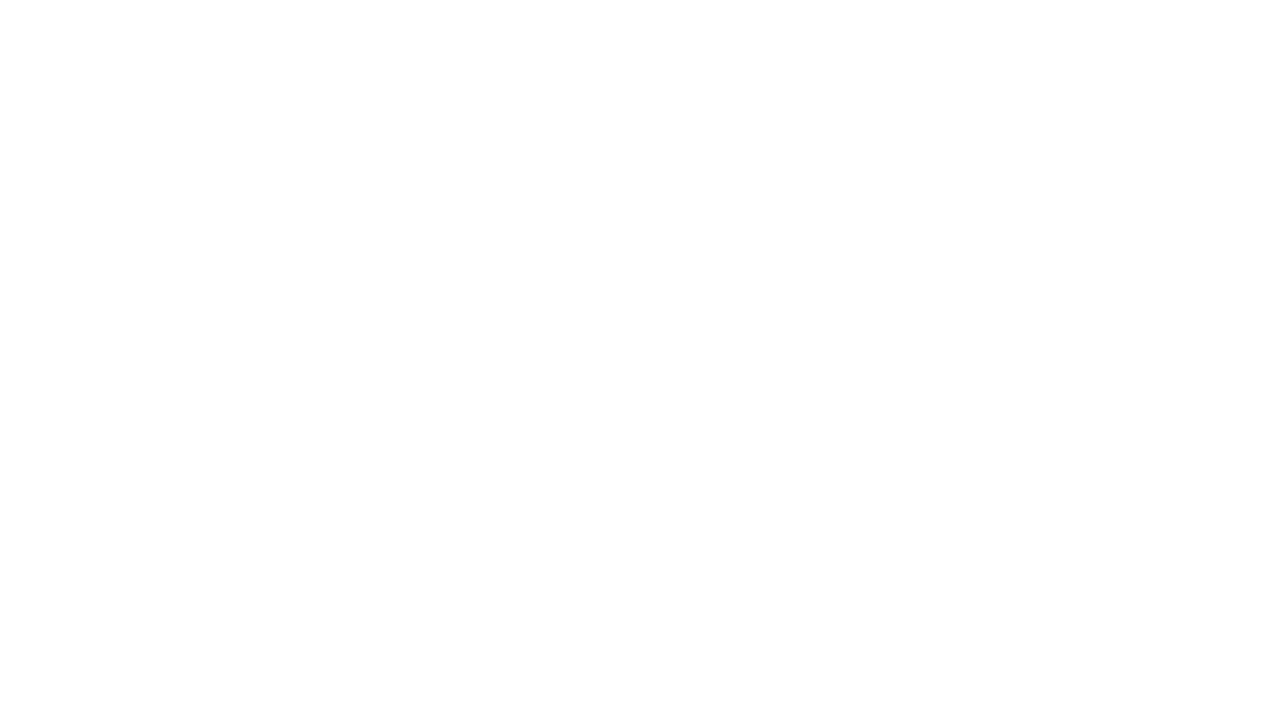

Navigated forward in browser history
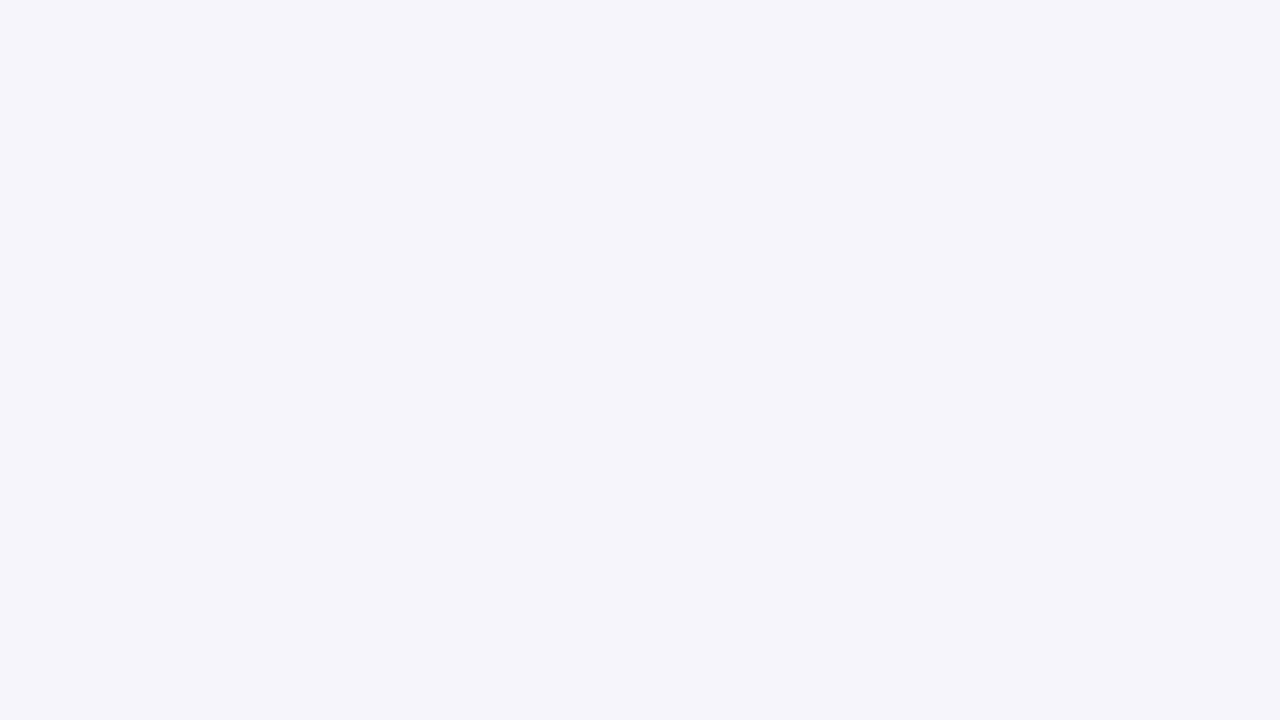

Waited for page to load after forward navigation
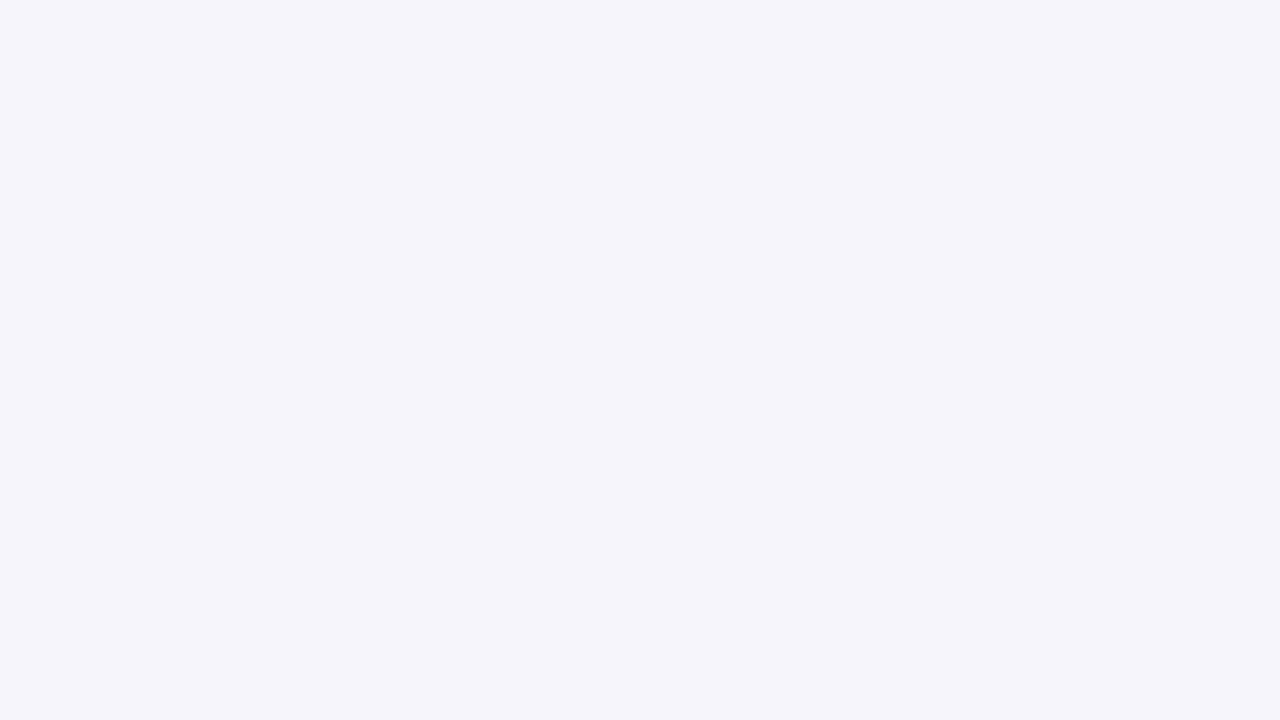

Refreshed the current page
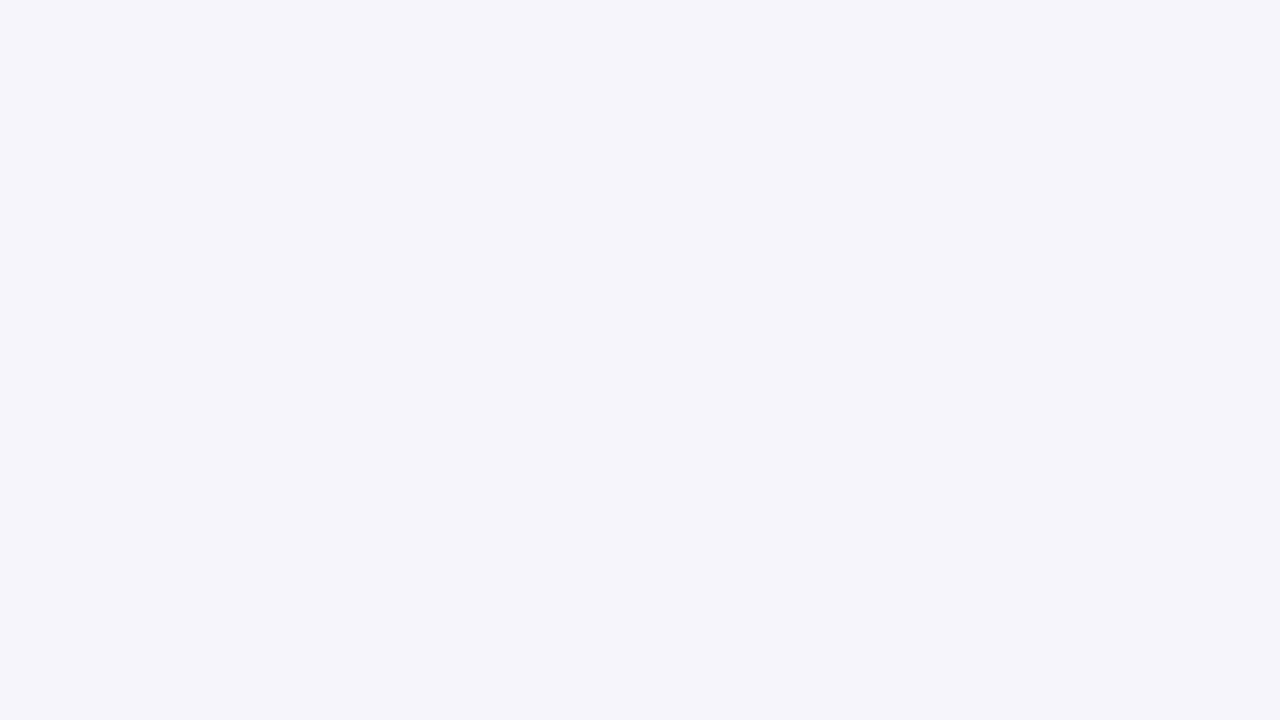

Waited for page to reload completely
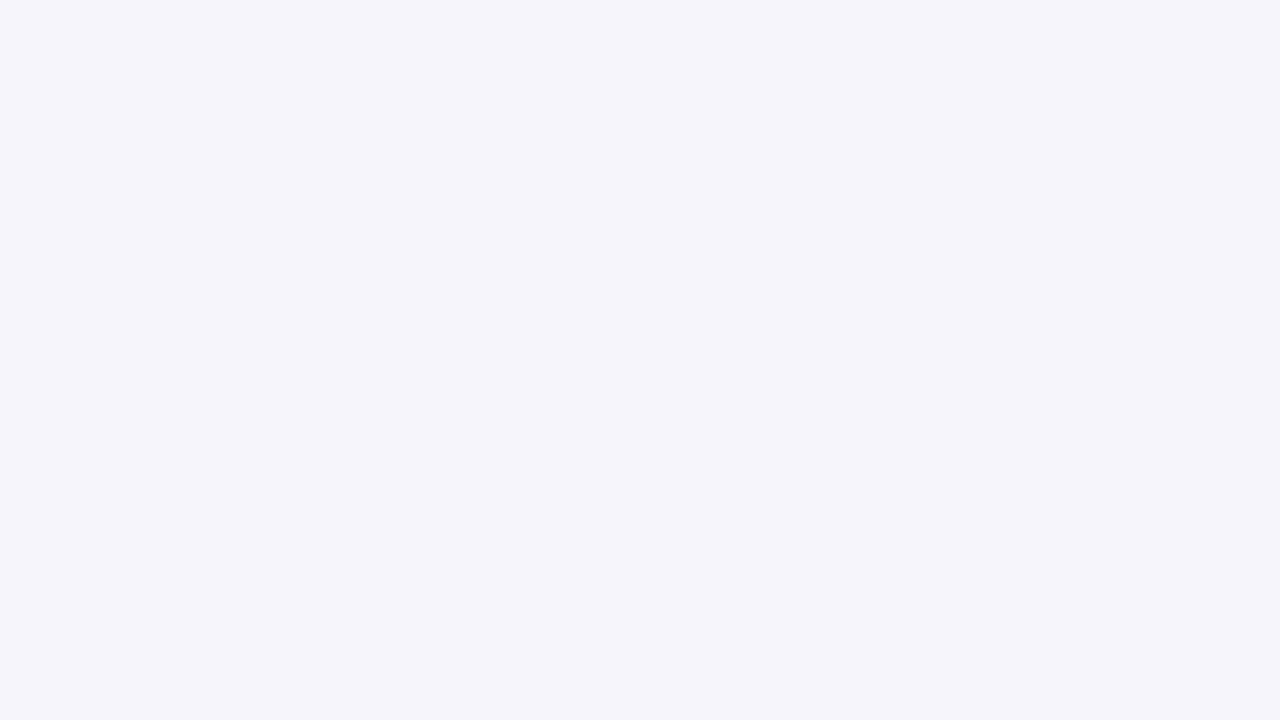

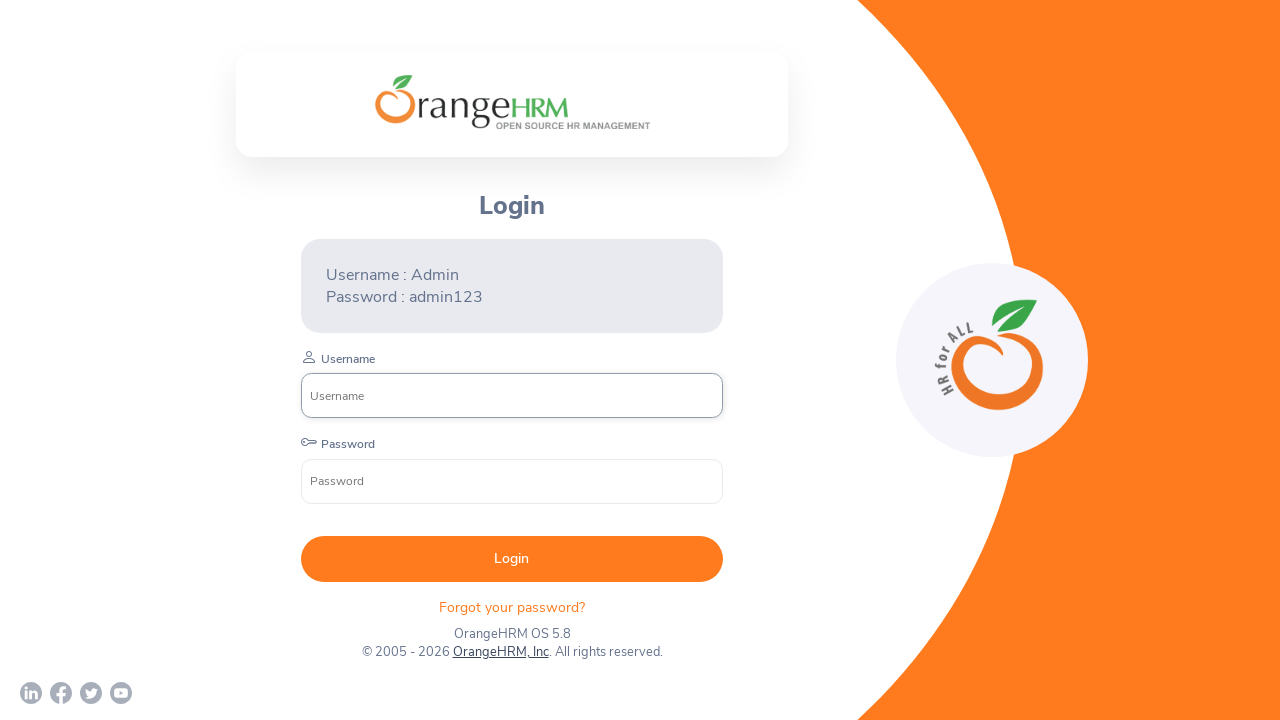